Navigates to Platzi homepage and verifies the page loads successfully

Starting URL: https://www.platzi.com

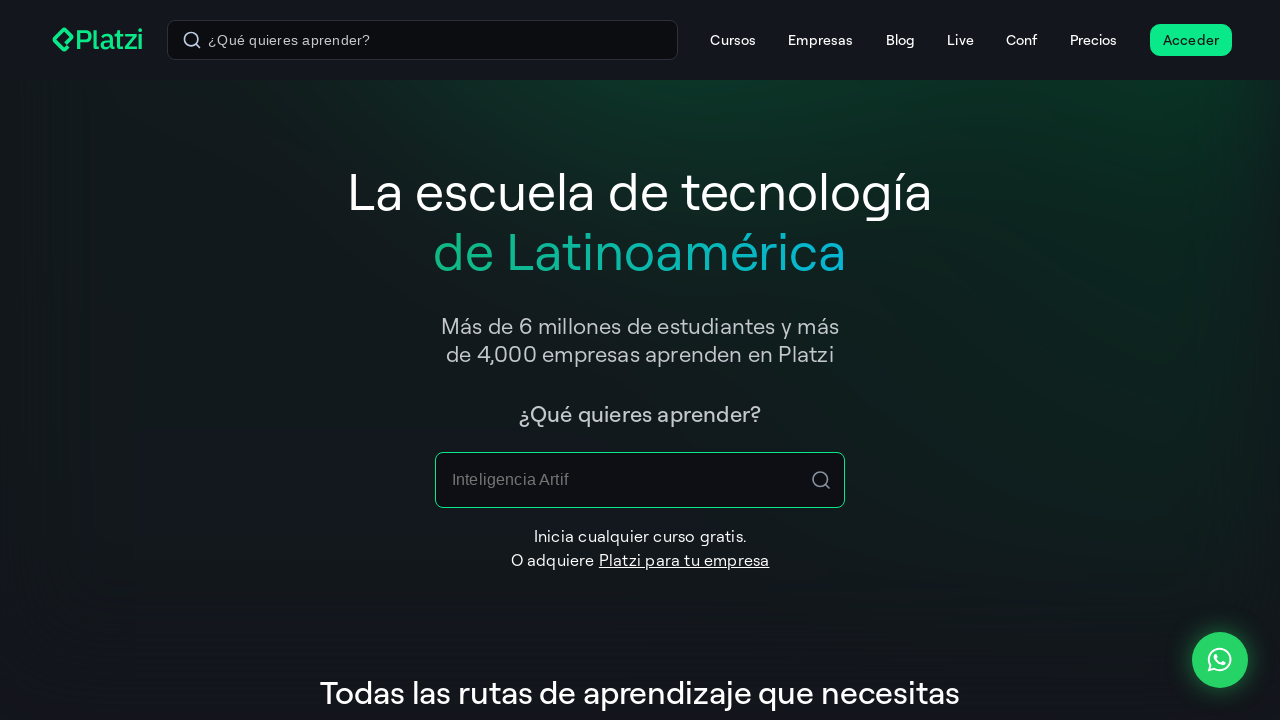

Platzi homepage loaded successfully - DOM content rendered
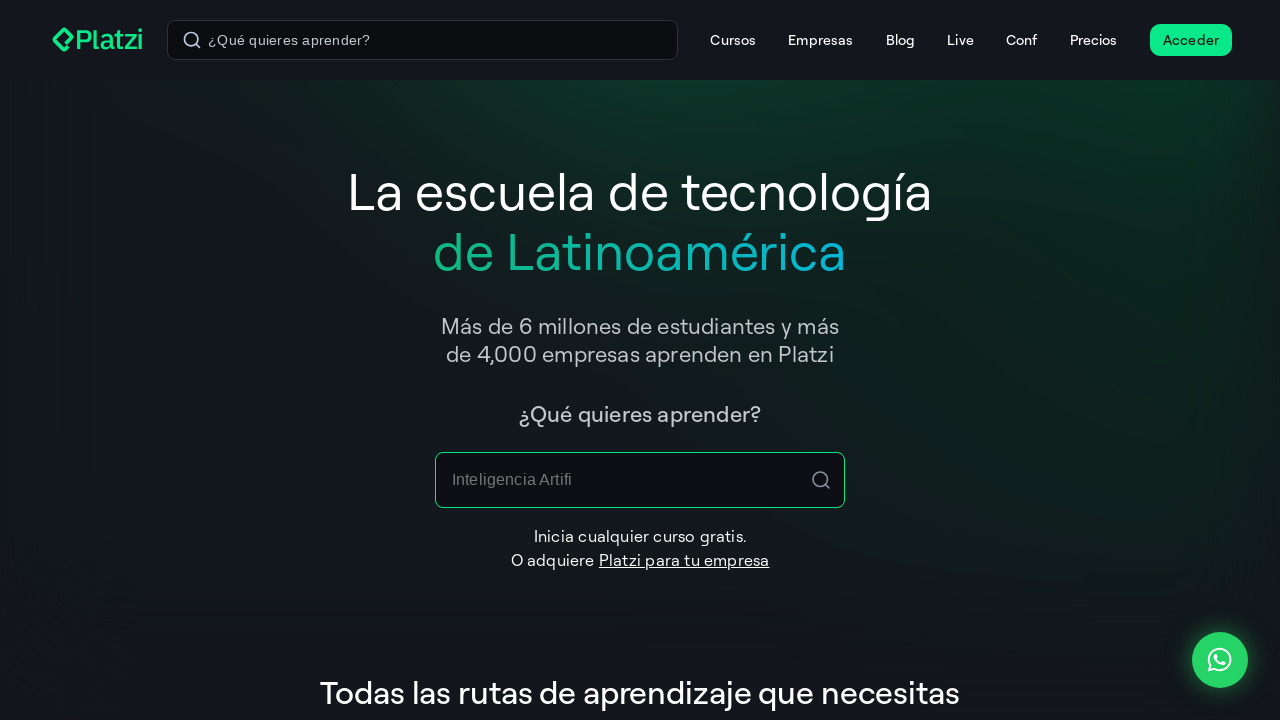

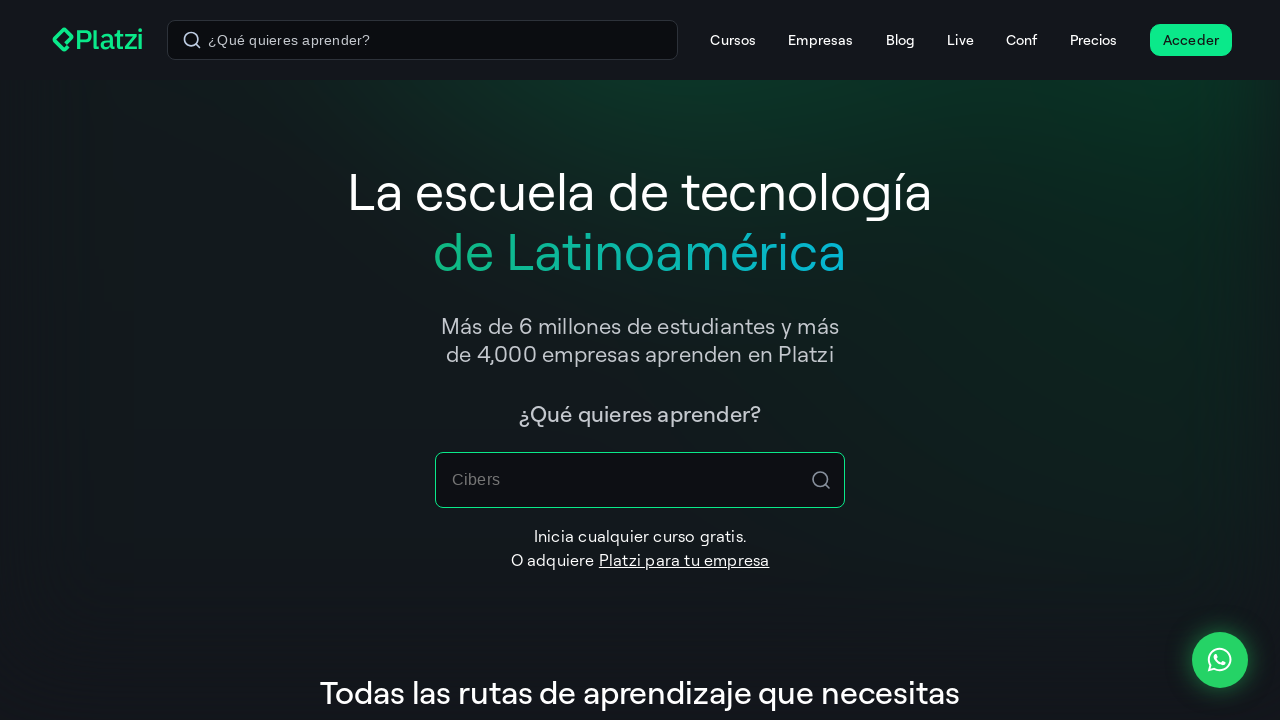